Tests HTML5 form validation by submitting form with missing/invalid fields and verifying browser validation messages for name, password, and email fields.

Starting URL: https://automationfc.github.io/html5/index.html

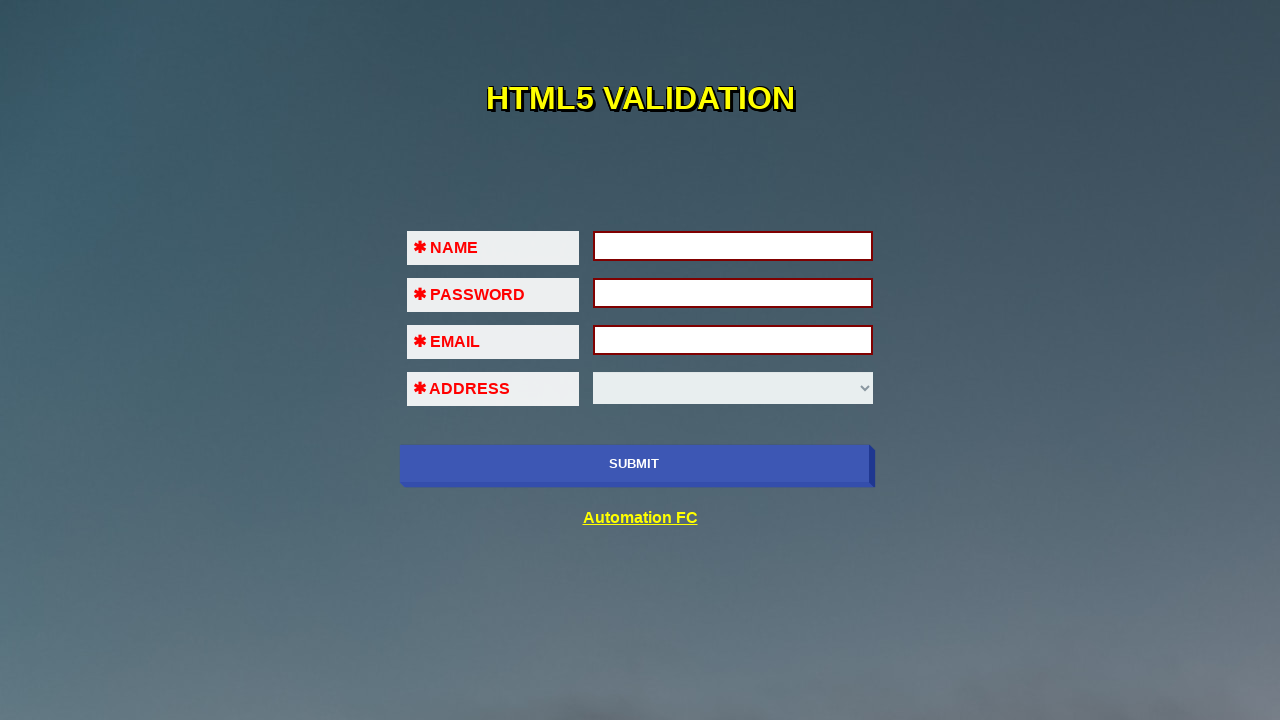

Clicked SUBMIT button without filling any fields at (634, 464) on xpath=//input[@value='SUBMIT']
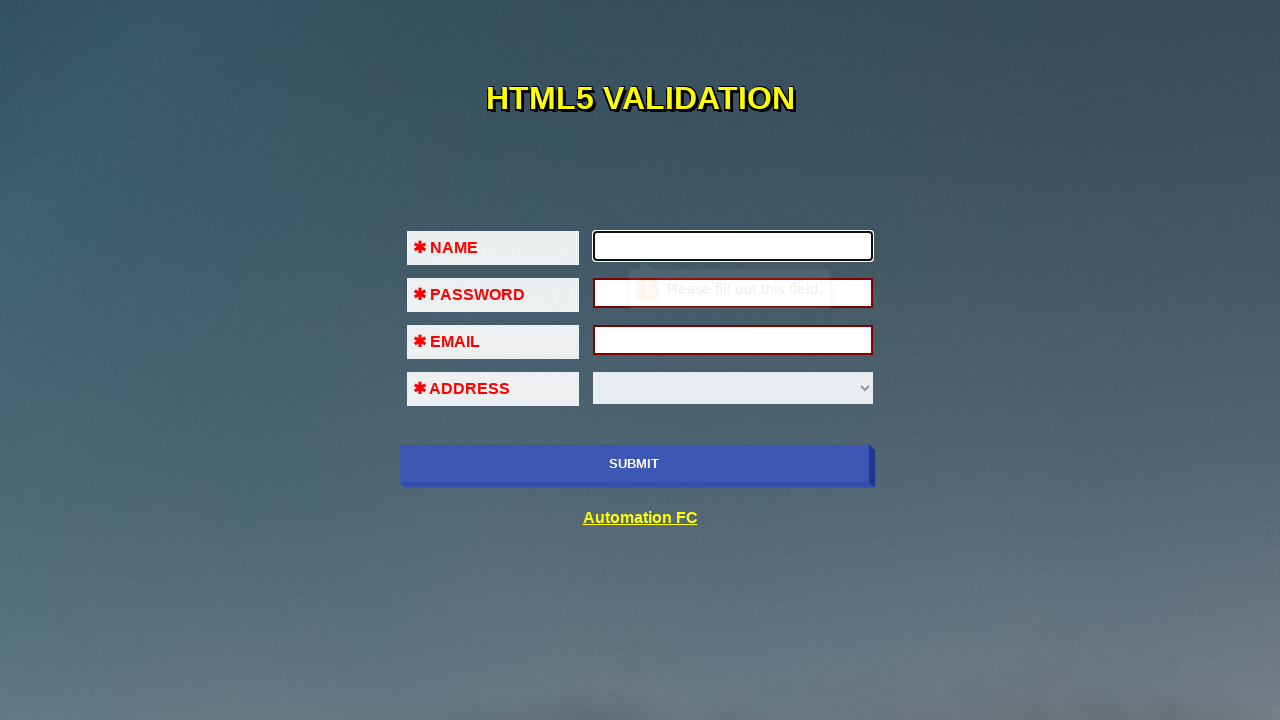

Retrieved validation message for empty first name field
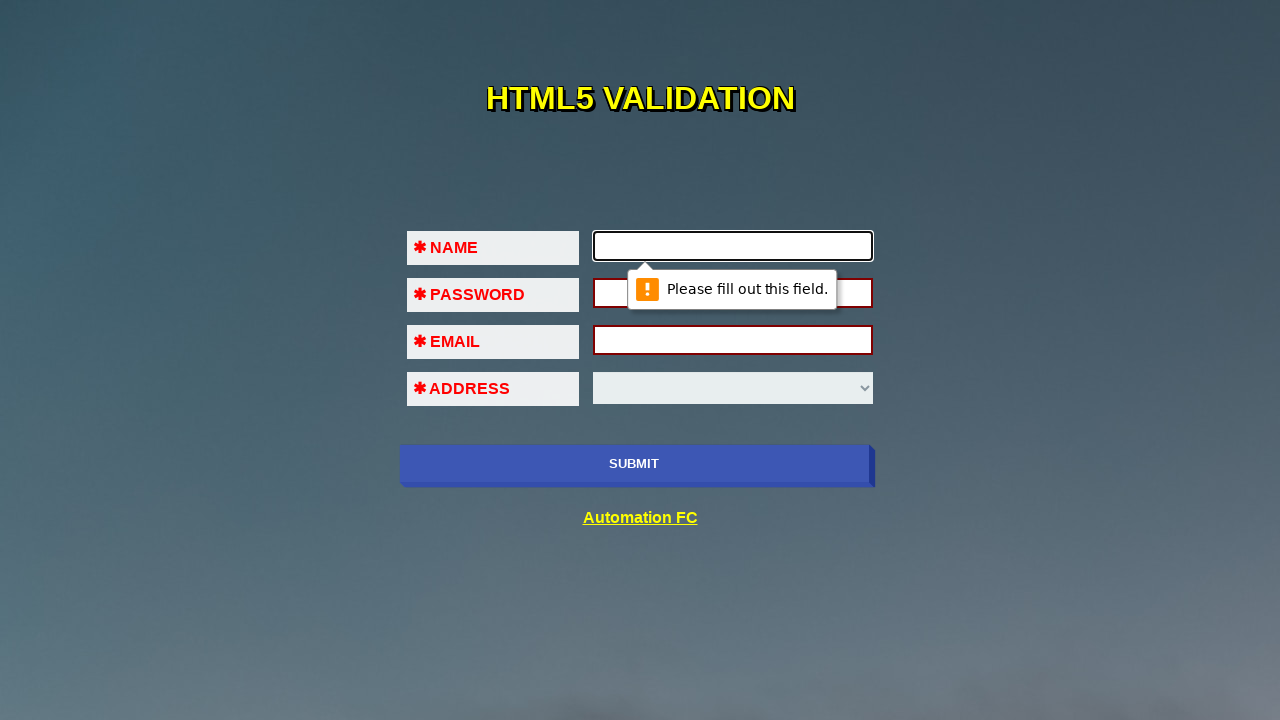

Verified validation message for first name: 'Please fill out this field.'
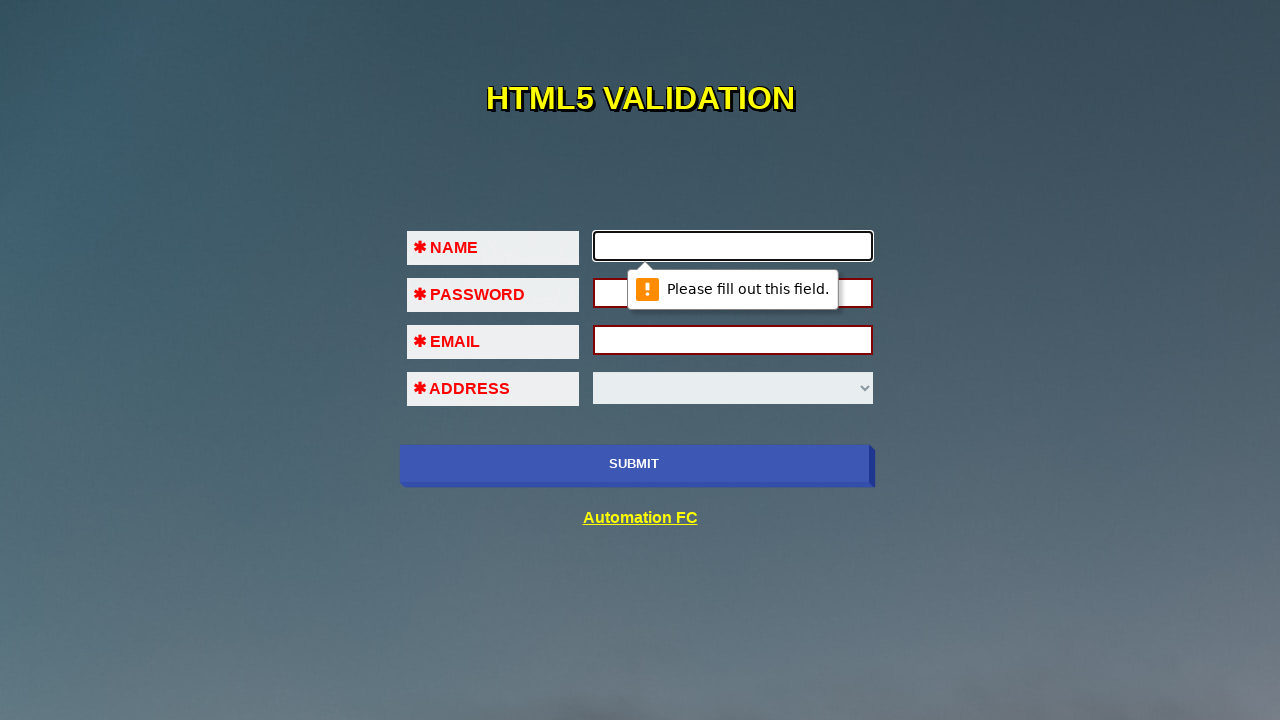

Filled first name field with 'Dam Dao' on input[name='fname']
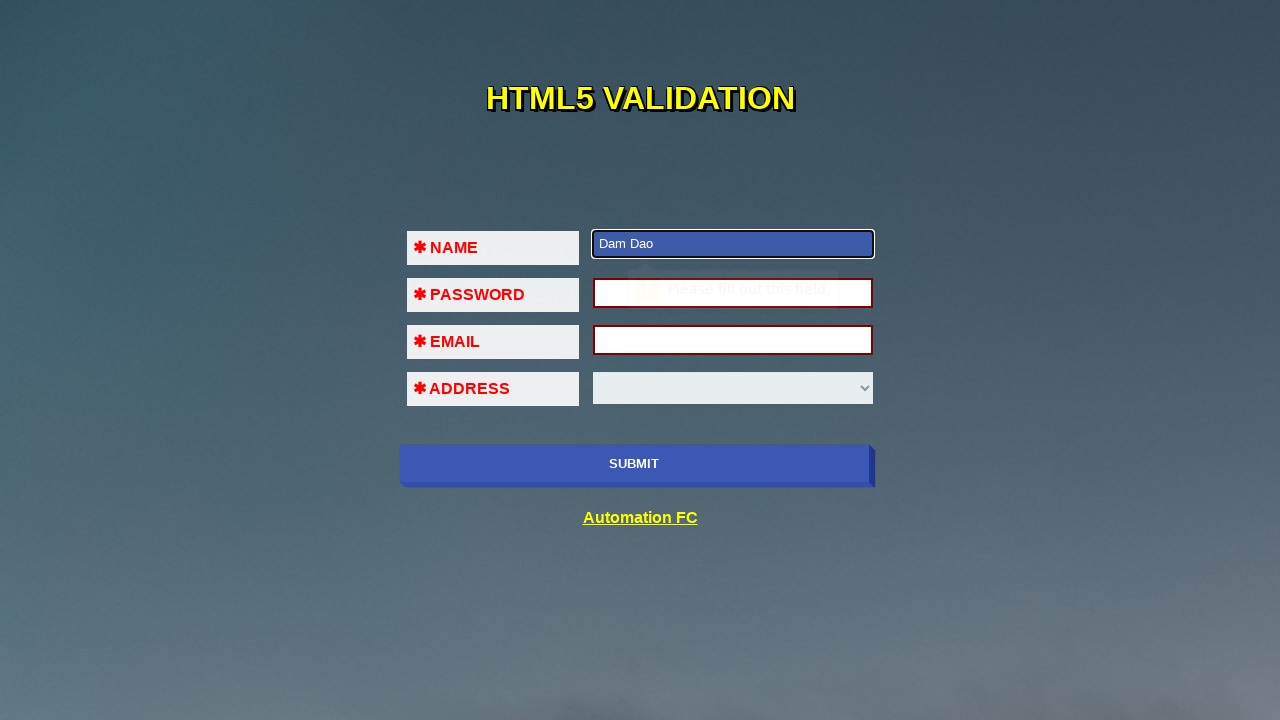

Clicked SUBMIT button after filling first name at (634, 464) on xpath=//input[@value='SUBMIT']
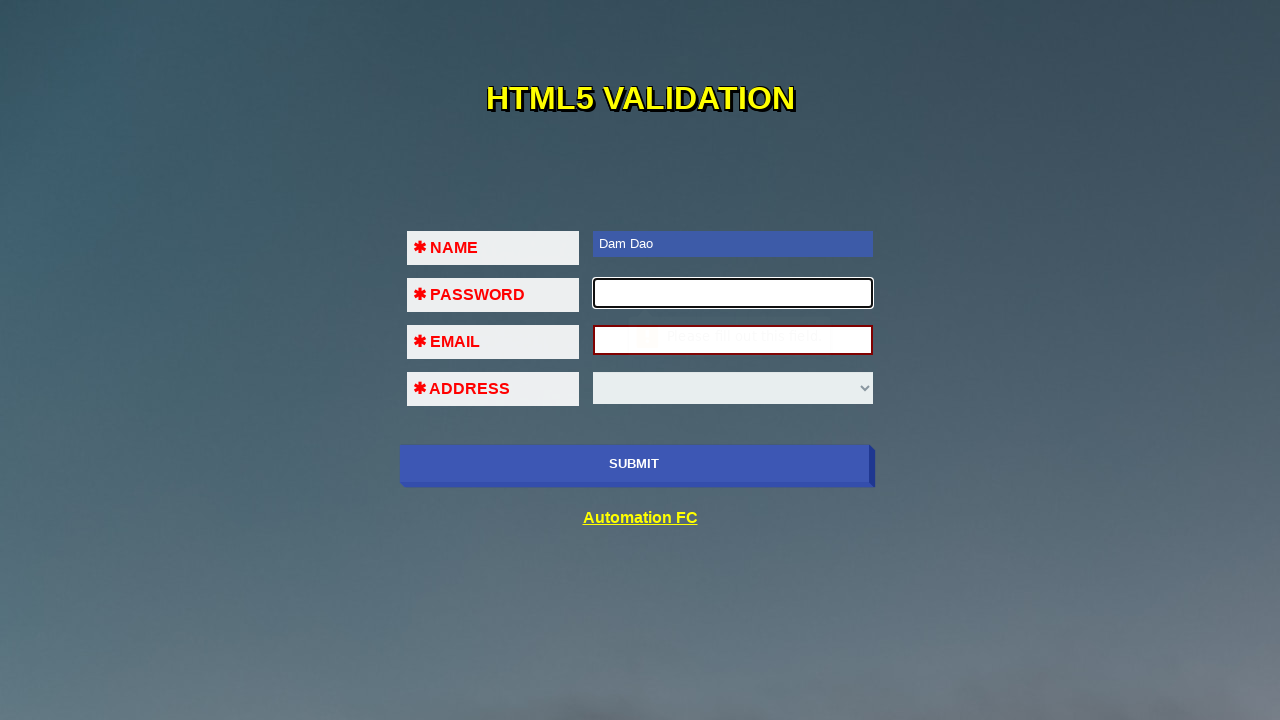

Retrieved validation message for empty password field
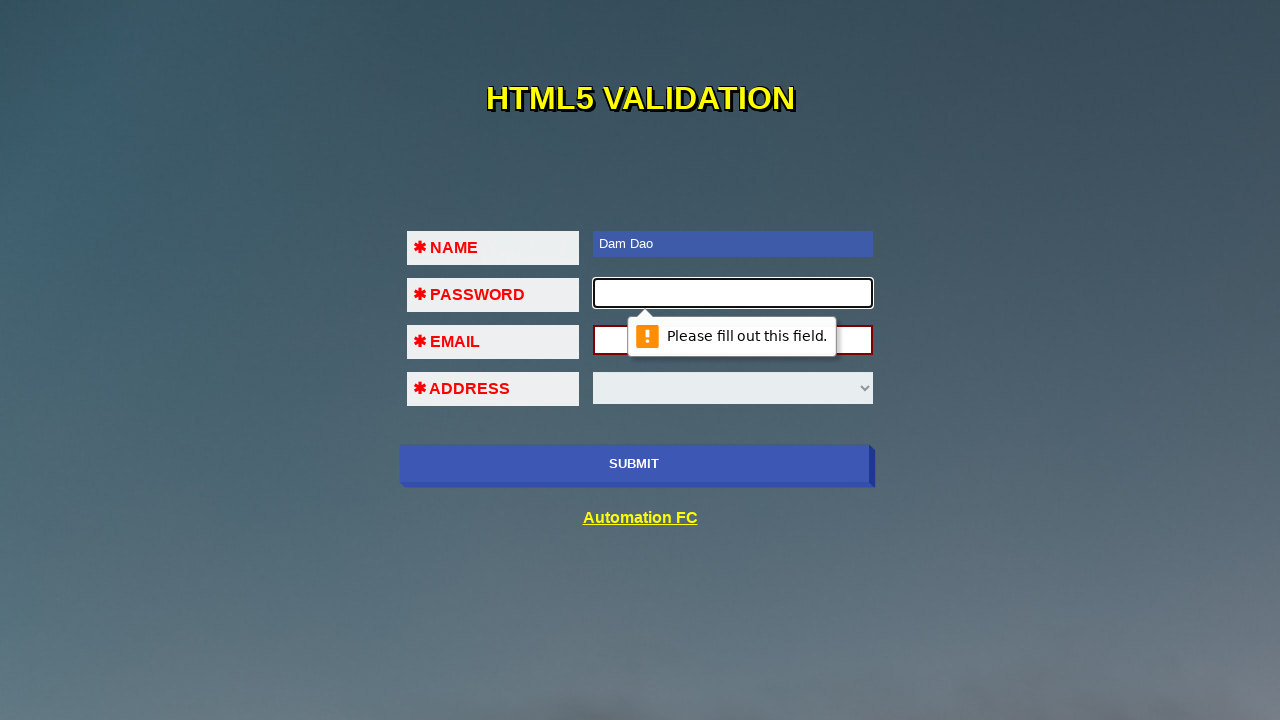

Verified validation message for password: 'Please fill out this field.'
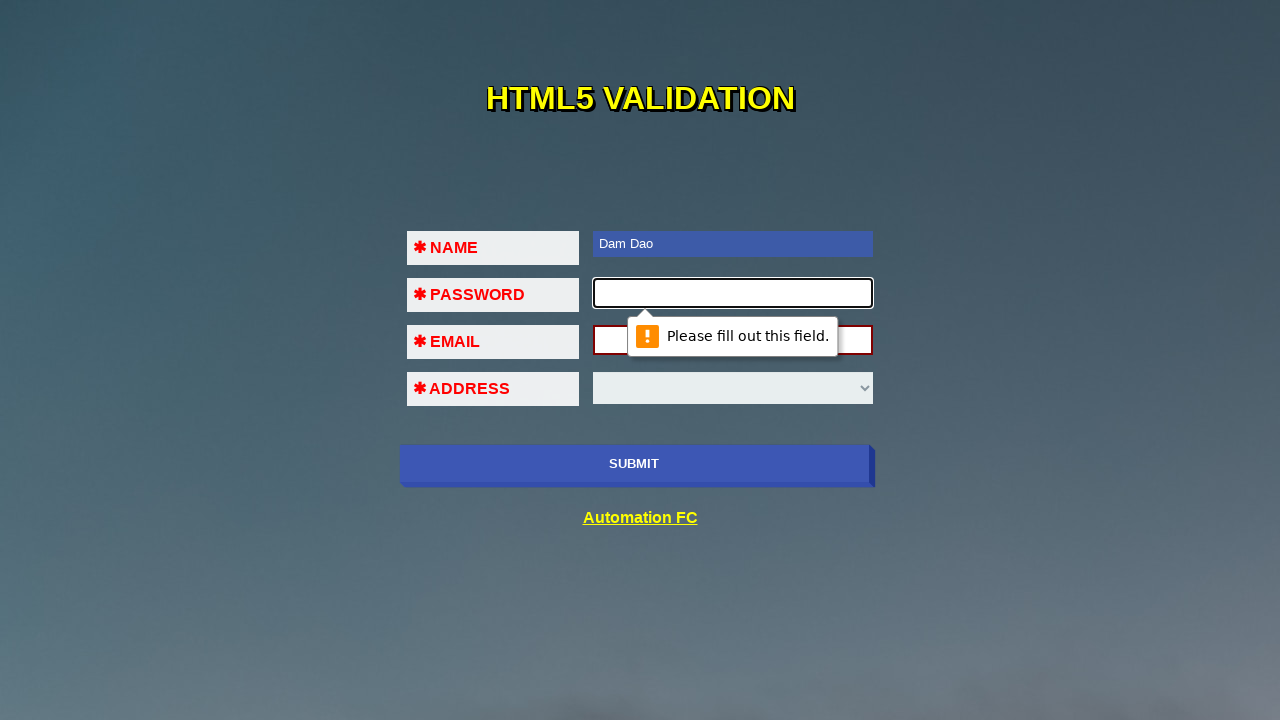

Filled password field with '123456' on input[name='pass']
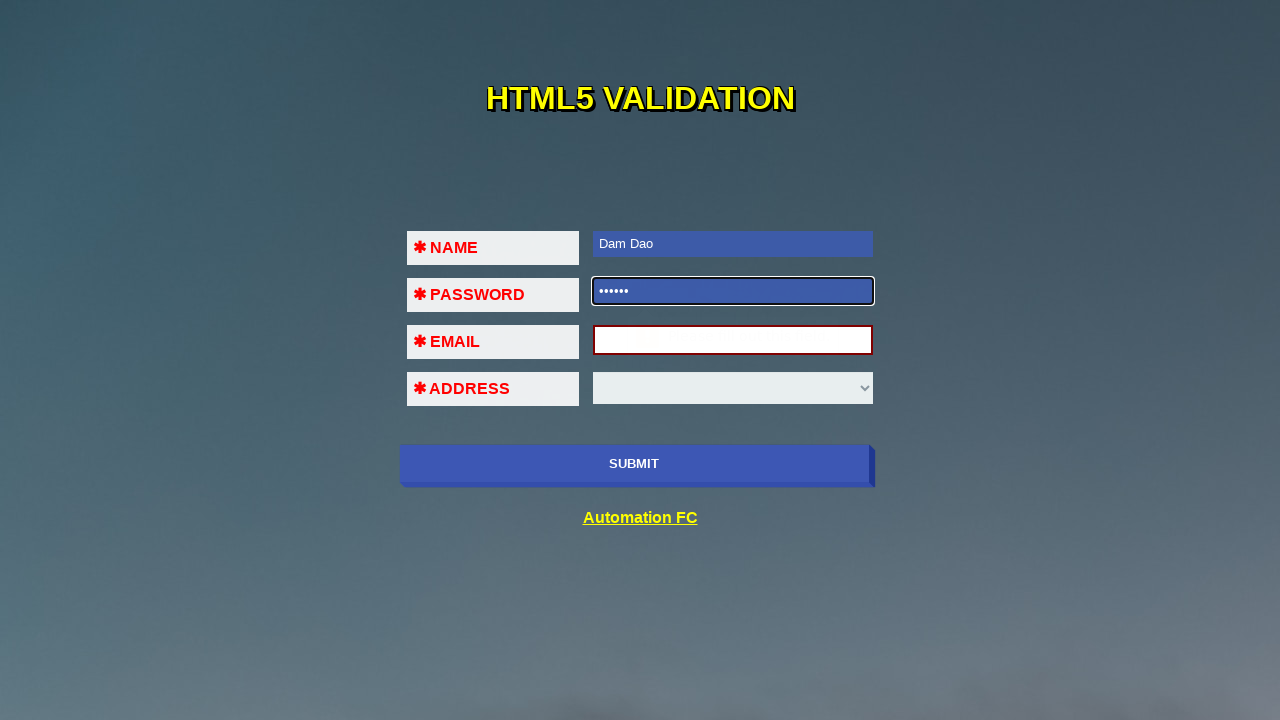

Clicked SUBMIT button after filling password at (634, 464) on xpath=//input[@value='SUBMIT']
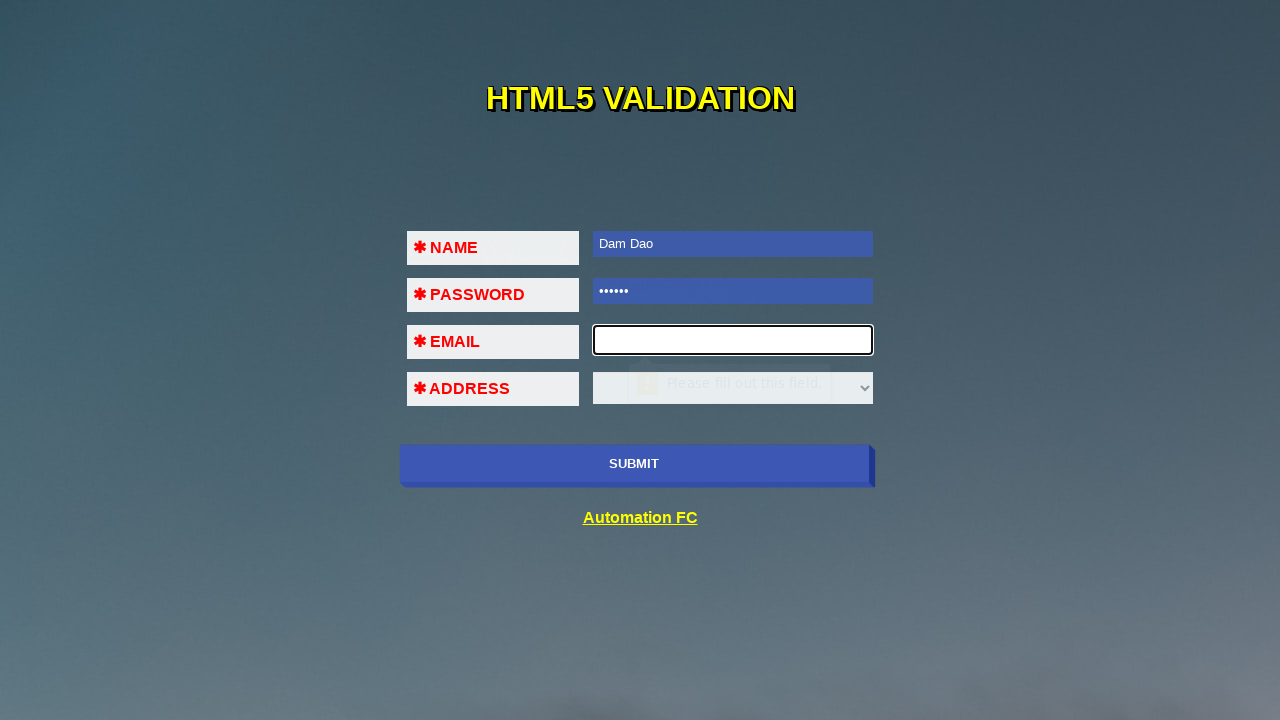

Retrieved validation message for empty email field
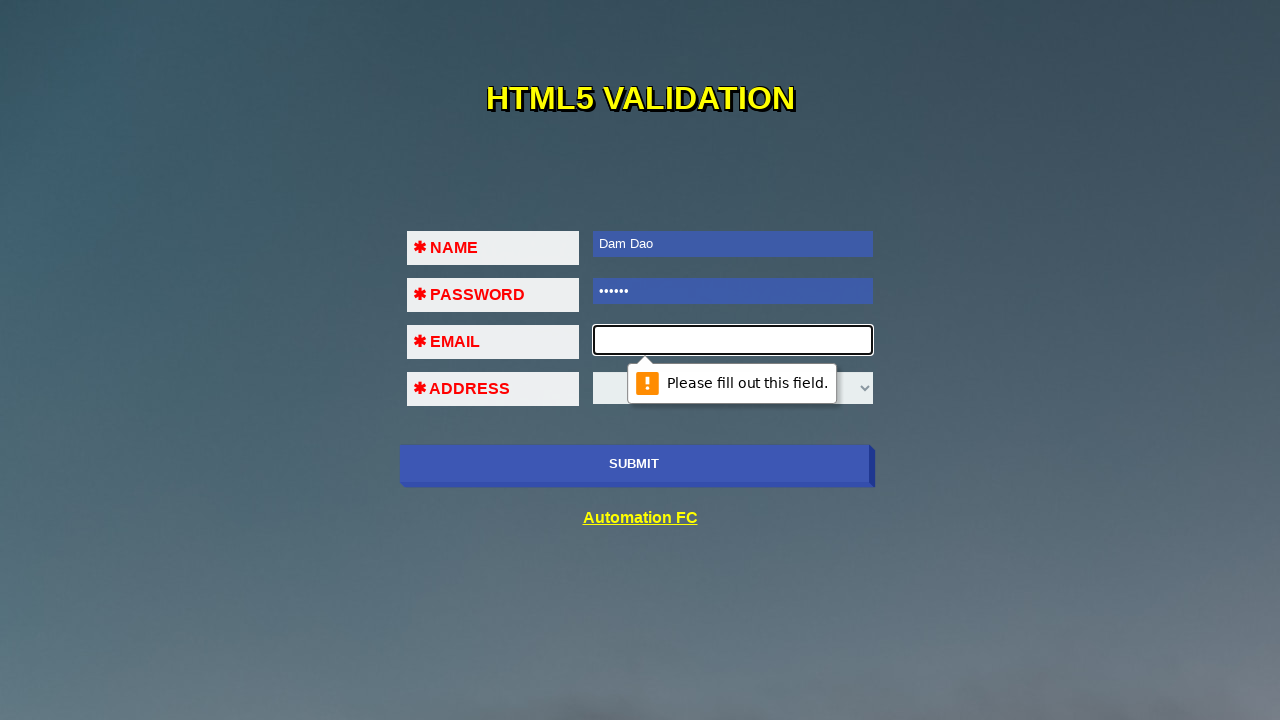

Verified validation message for email: 'Please fill out this field.'
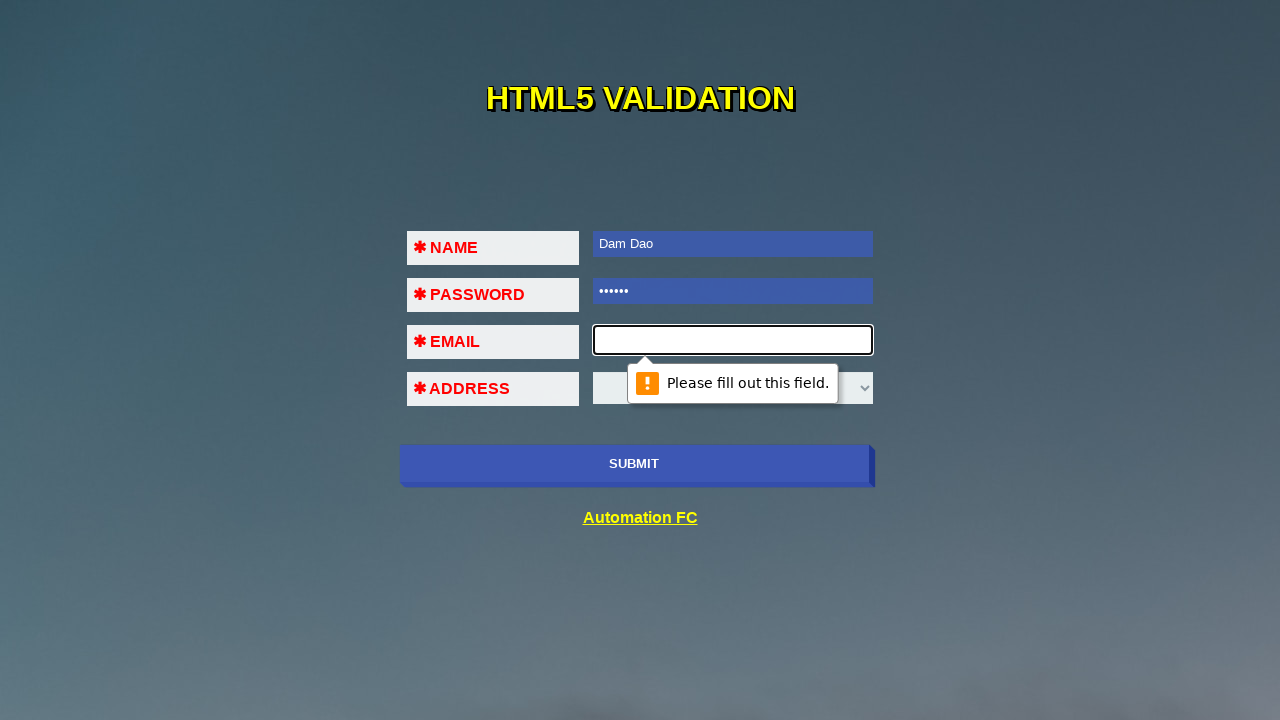

Filled email field with invalid email '123@$!' on input[name='em']
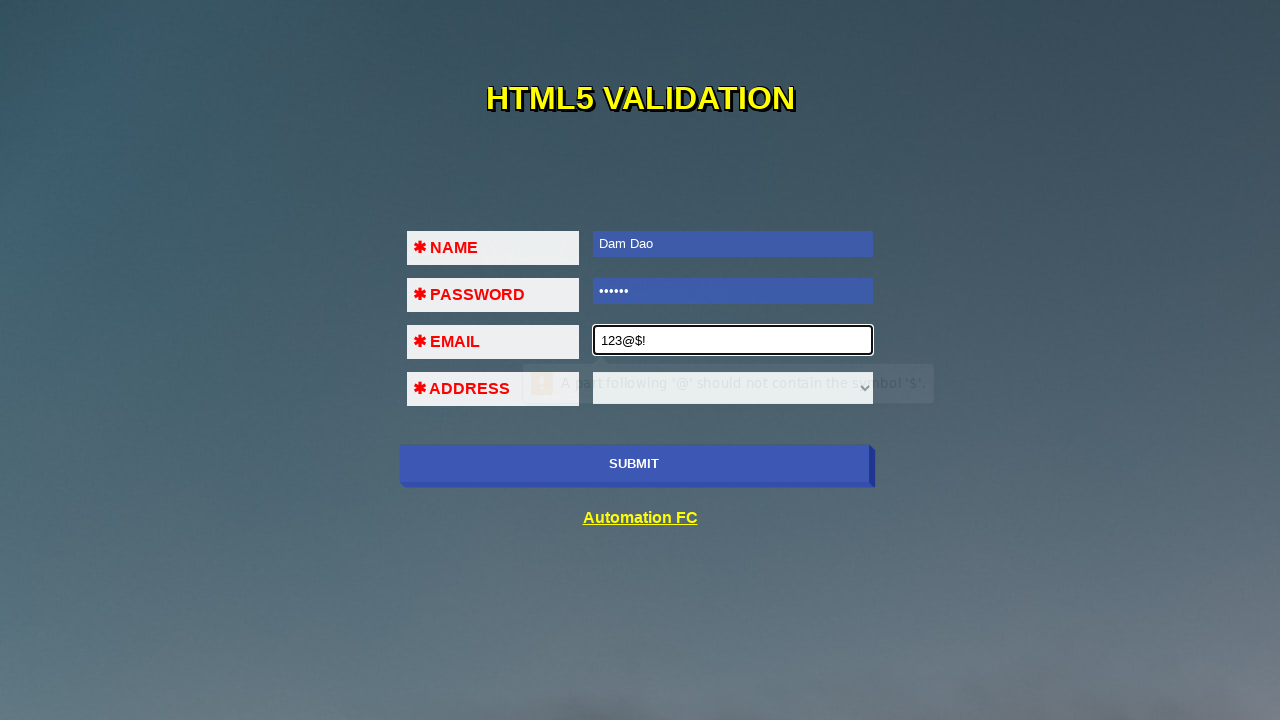

Clicked SUBMIT button with invalid email containing special characters at (634, 464) on xpath=//input[@value='SUBMIT']
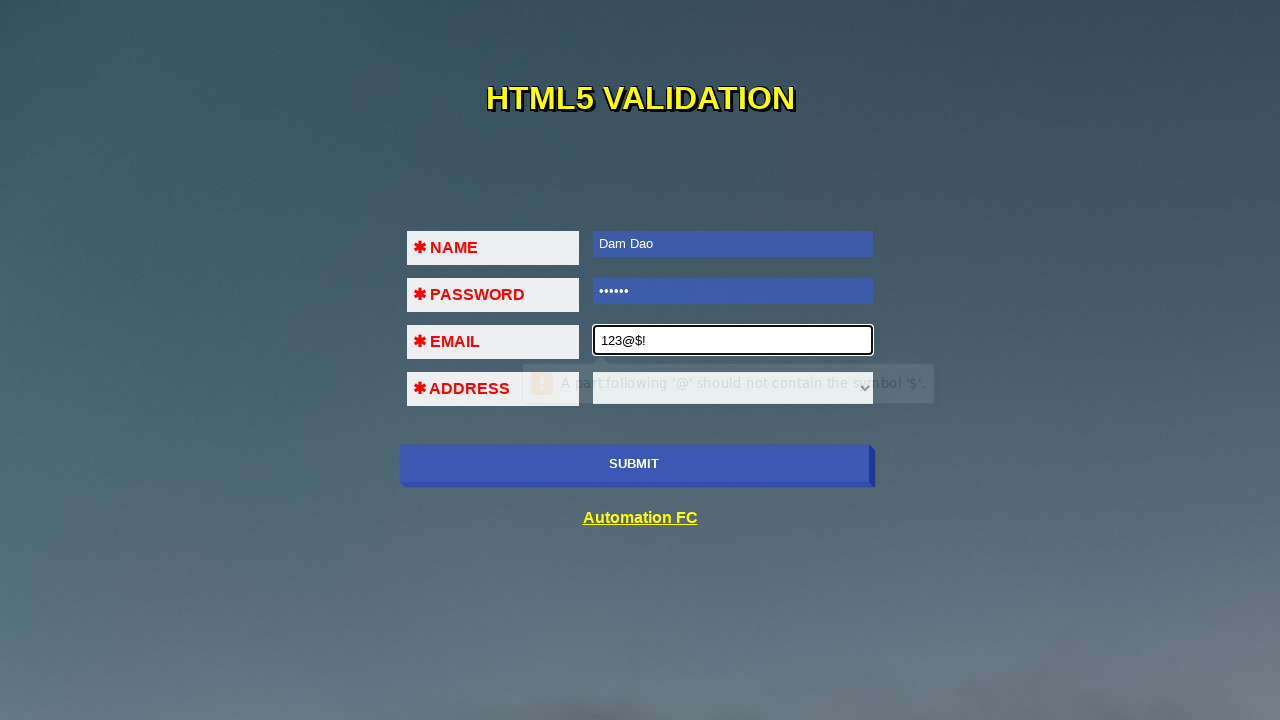

Filled email field with invalid email '123@456' (missing proper domain) on input[name='em']
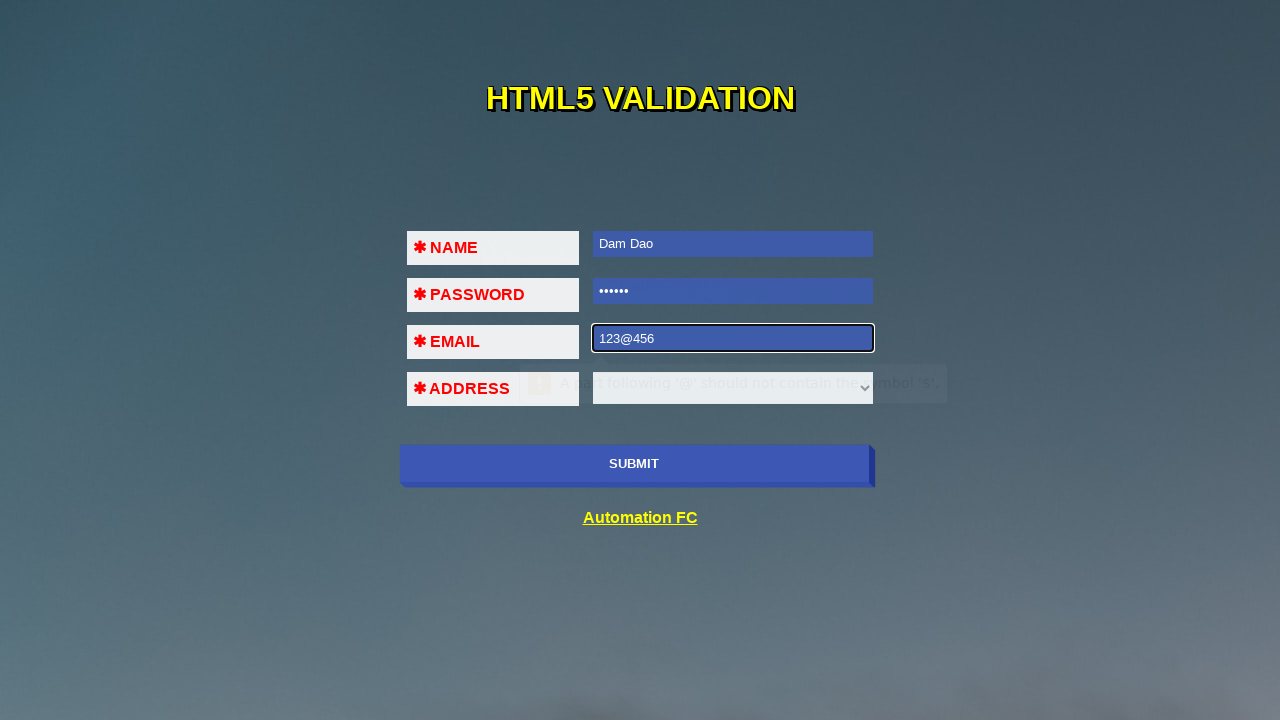

Clicked SUBMIT button with email lacking proper domain at (634, 464) on xpath=//input[@value='SUBMIT']
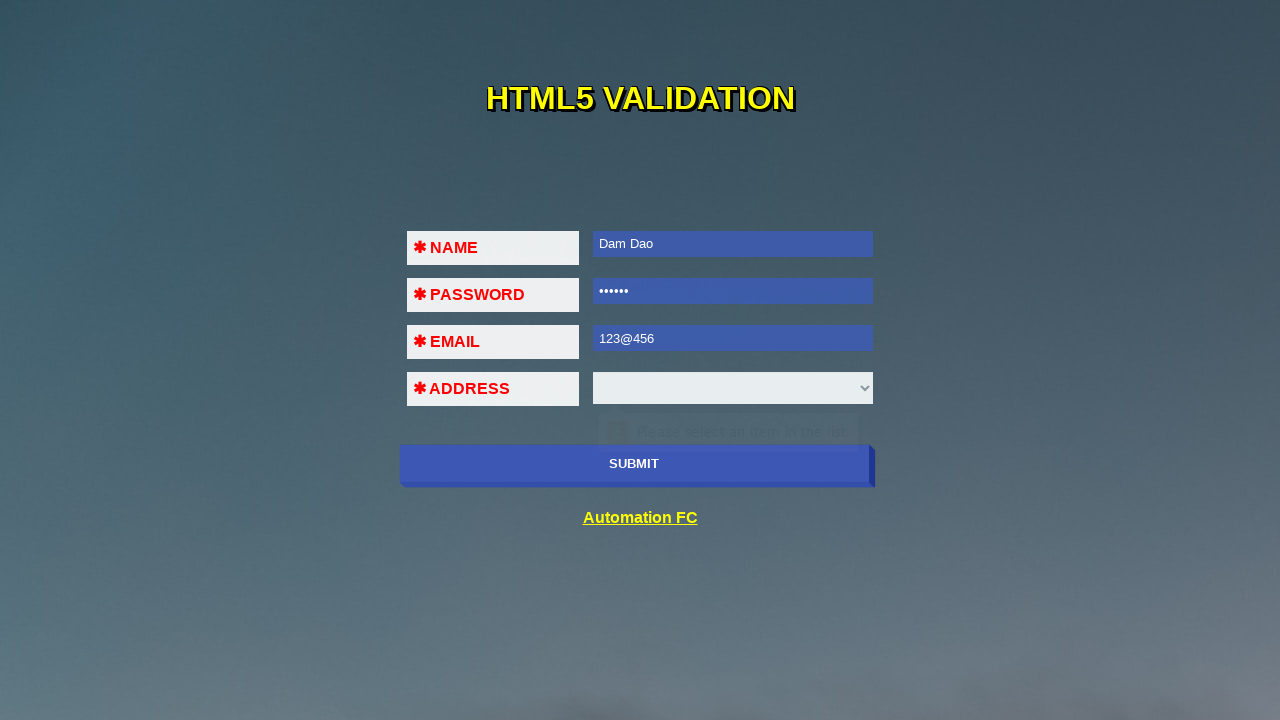

Filled email field with valid email 'daominhdam@gmail.com' on input[name='em']
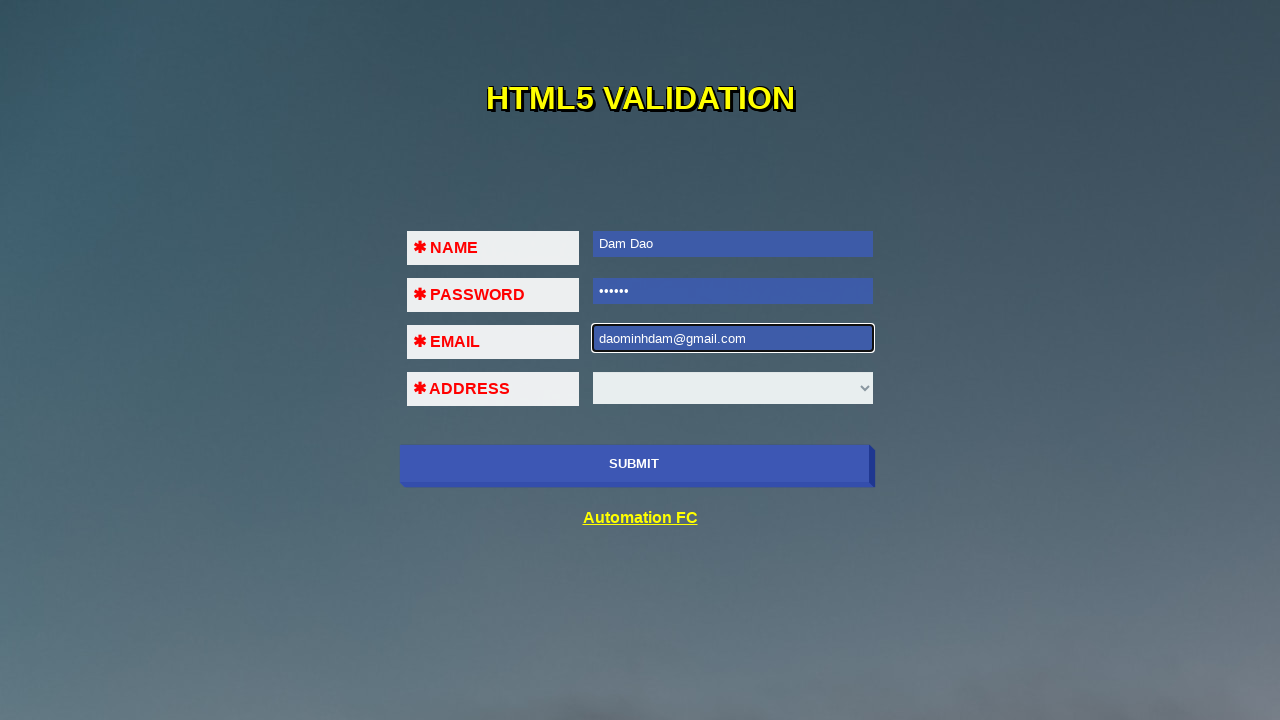

Clicked SUBMIT button with valid email address at (634, 464) on xpath=//input[@value='SUBMIT']
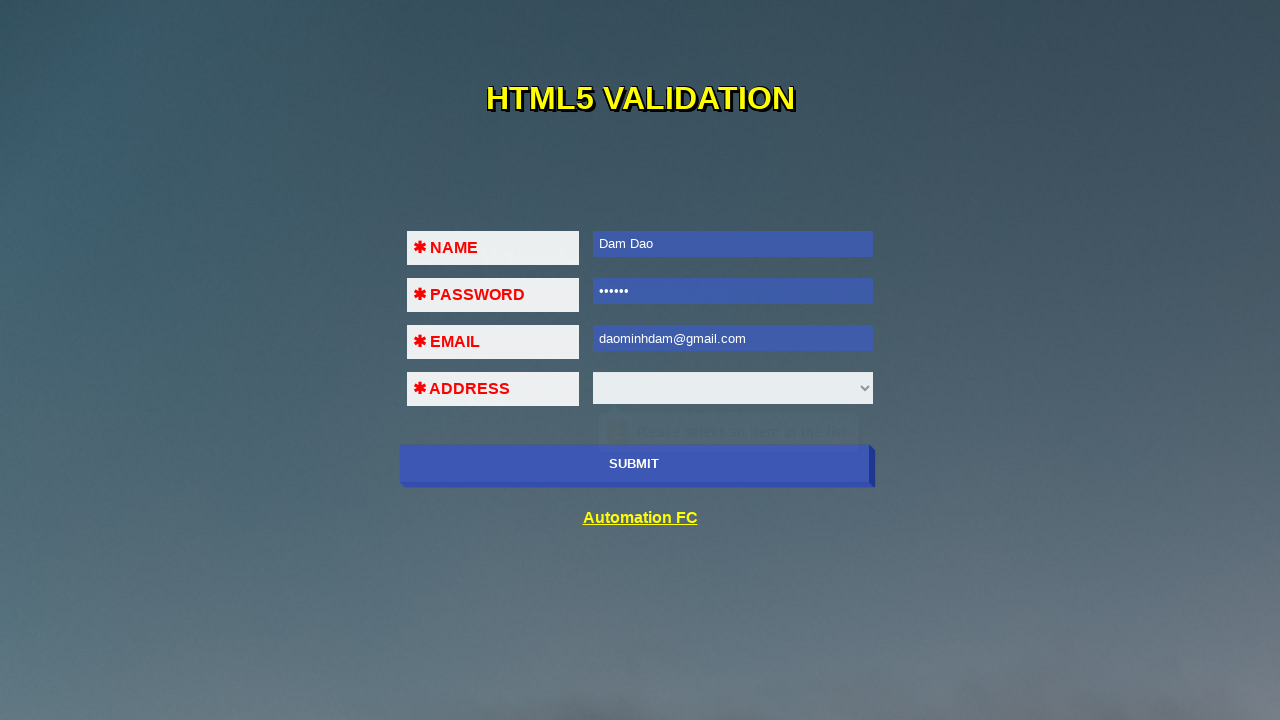

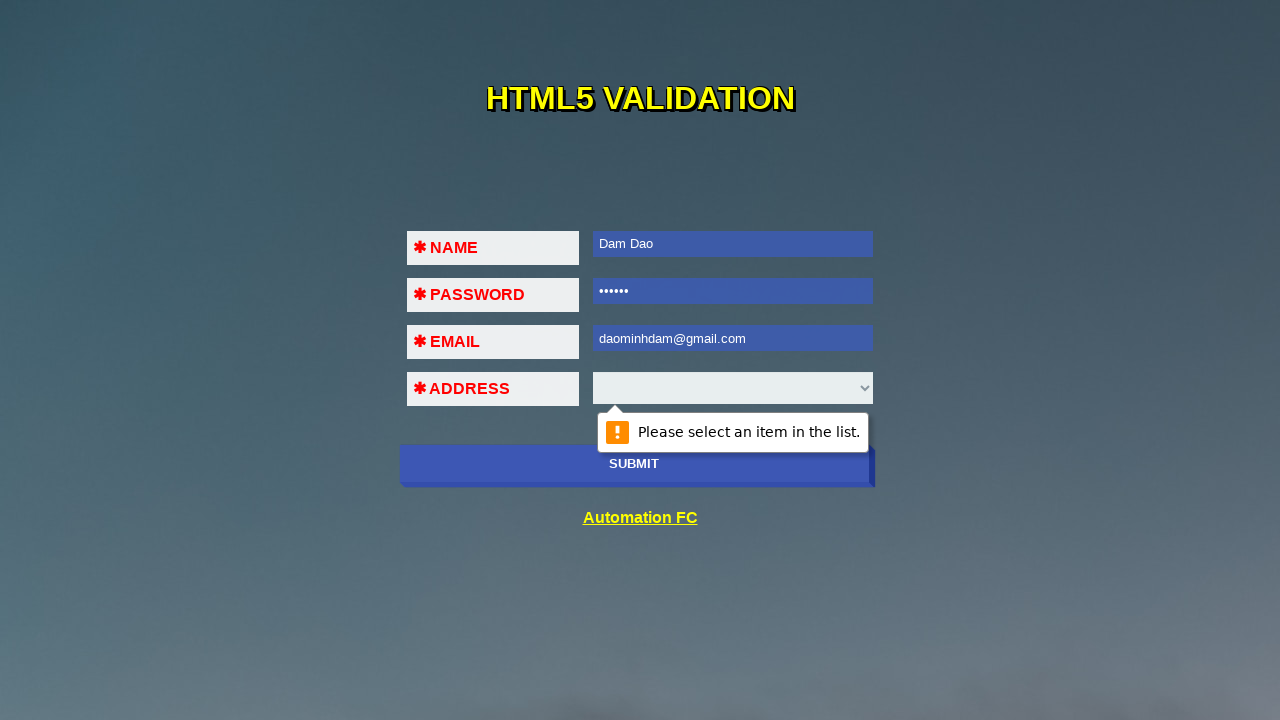